Tests dropdown functionality by selecting options using index, value, and visible text methods, then verifies the dropdown contains the expected number of options.

Starting URL: https://the-internet.herokuapp.com/dropdown

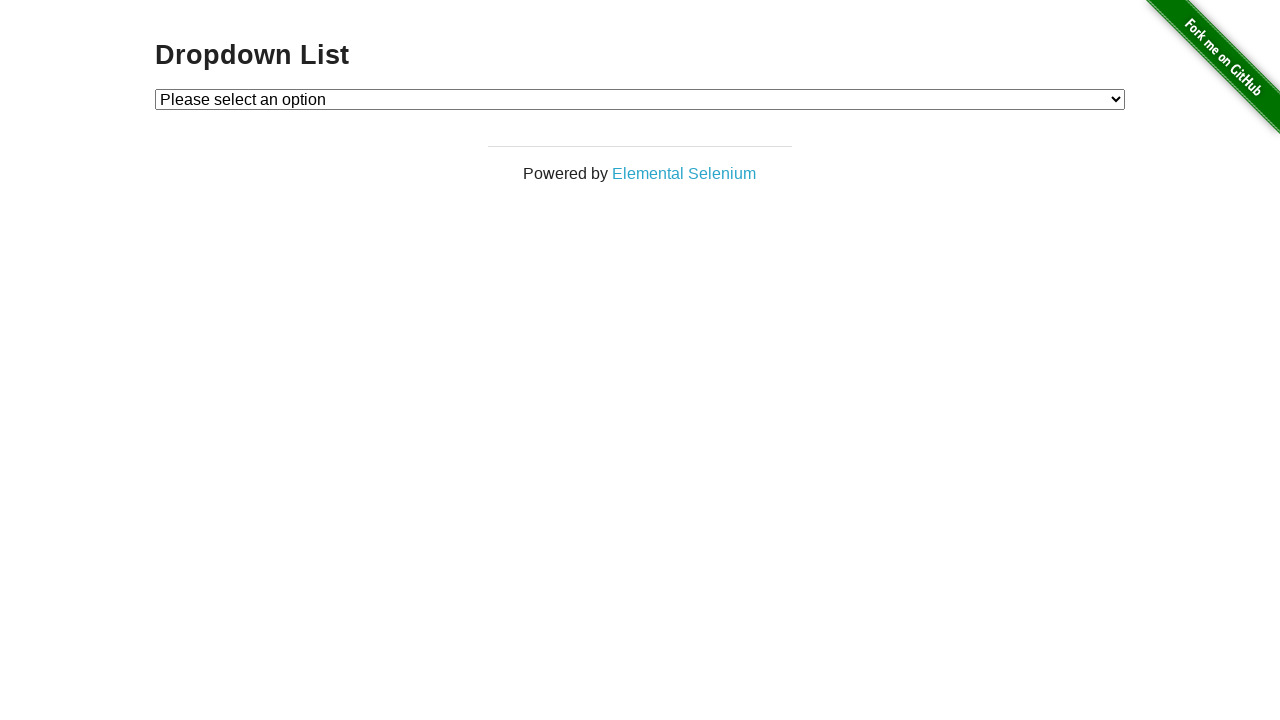

Navigated to dropdown test page
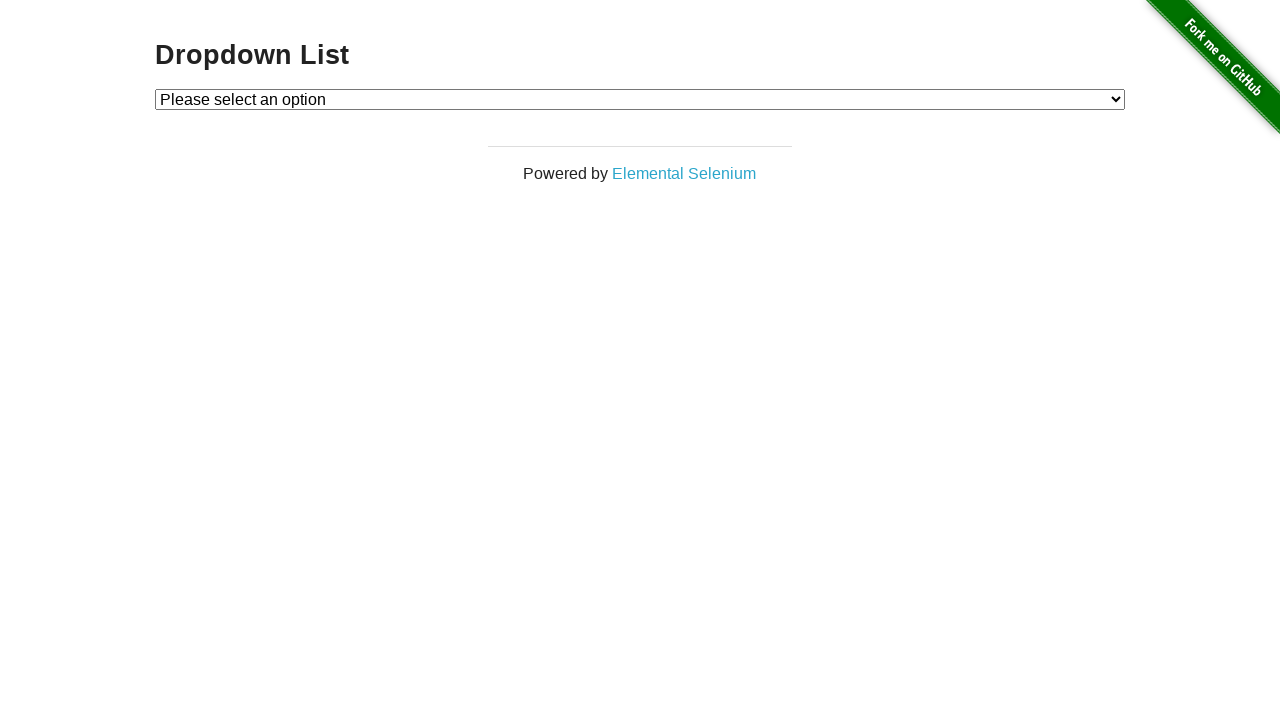

Selected Option 1 using index method on #dropdown
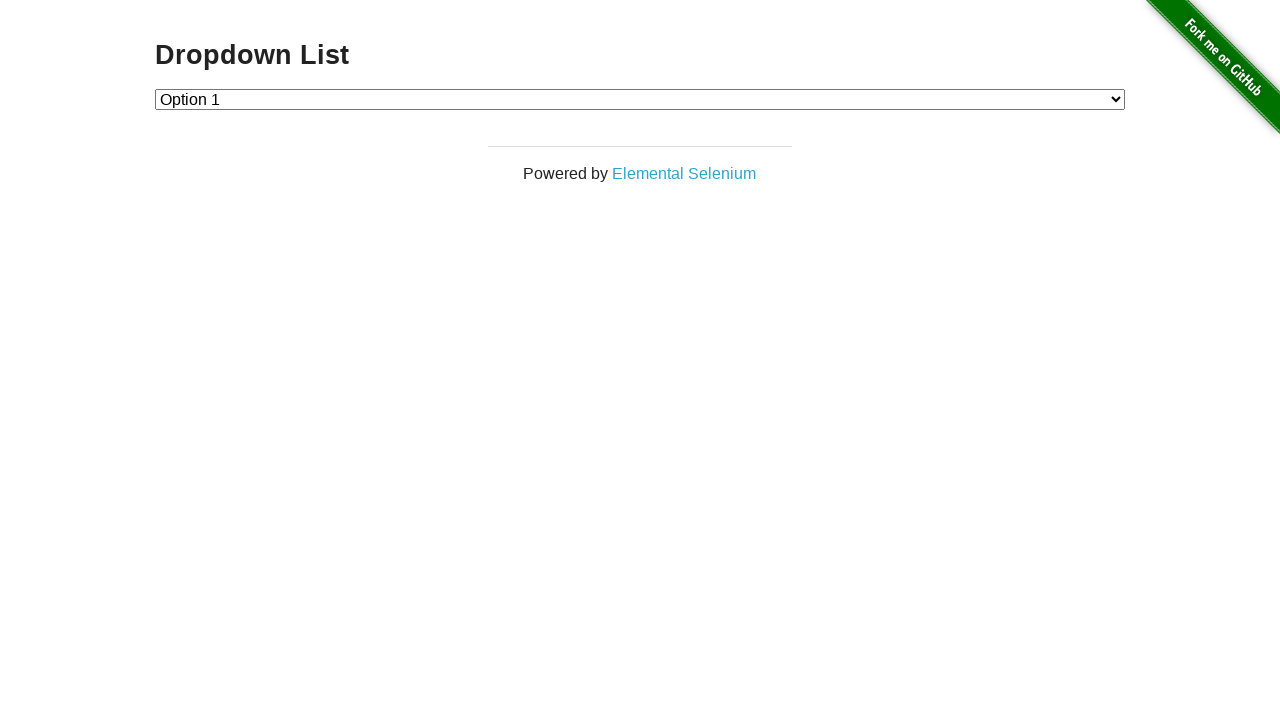

Verified selected option by index: Option 1
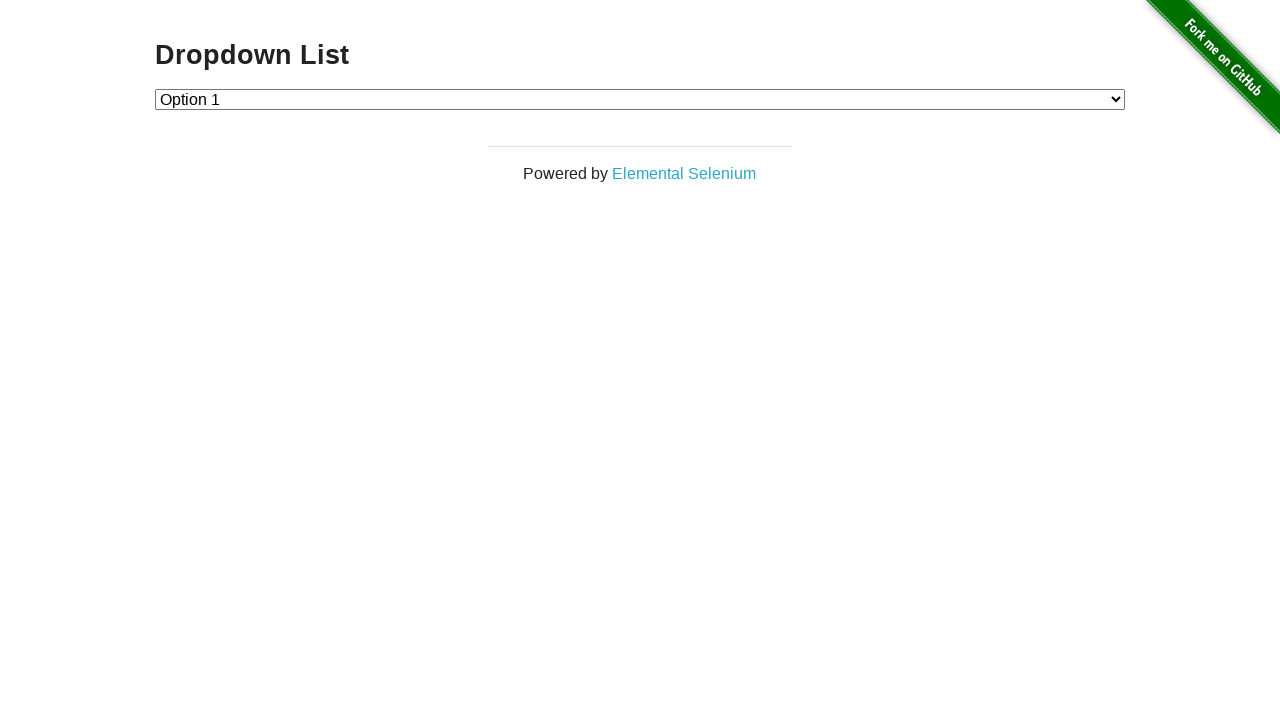

Selected Option 2 using value method on #dropdown
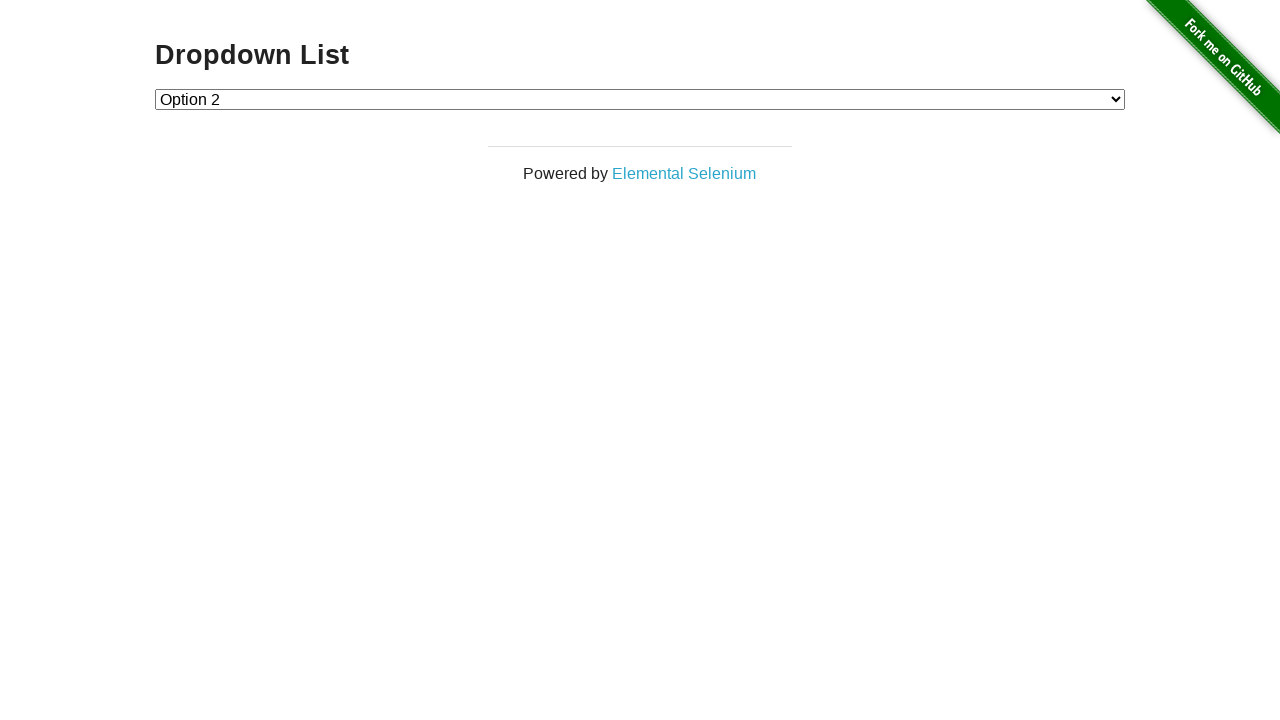

Verified selected option by value: Option 2
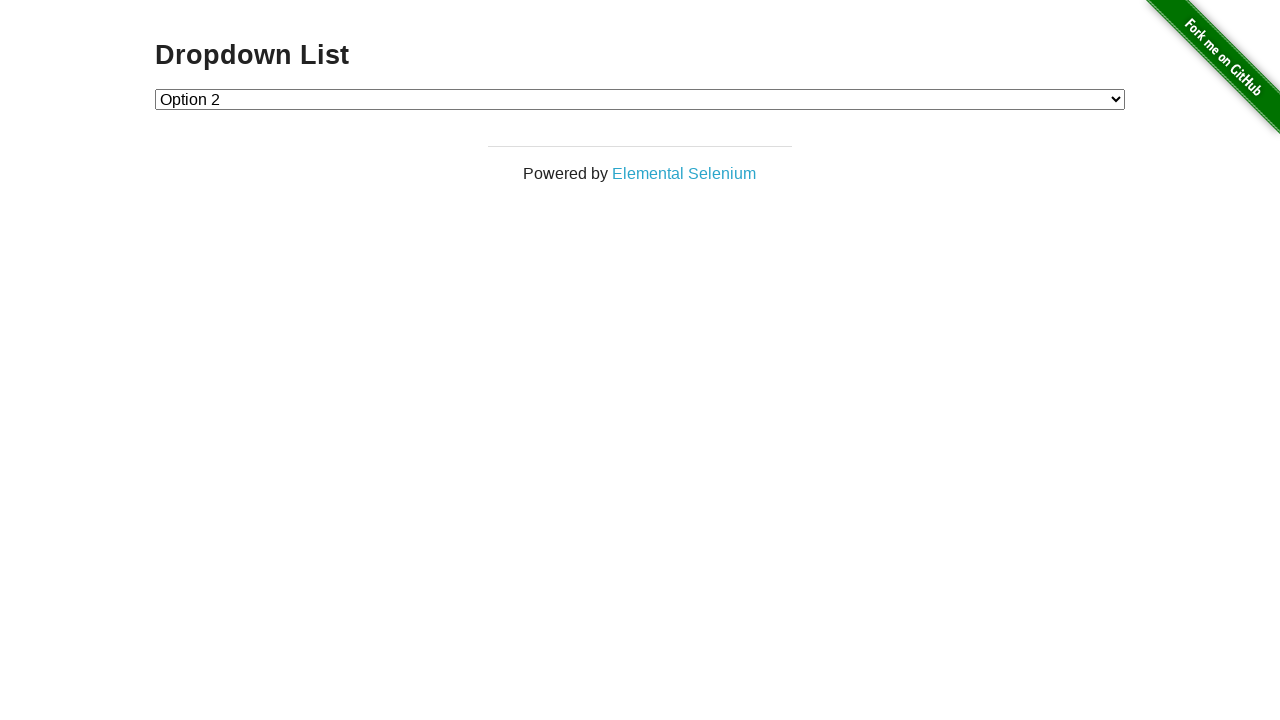

Selected Option 1 using visible text method on #dropdown
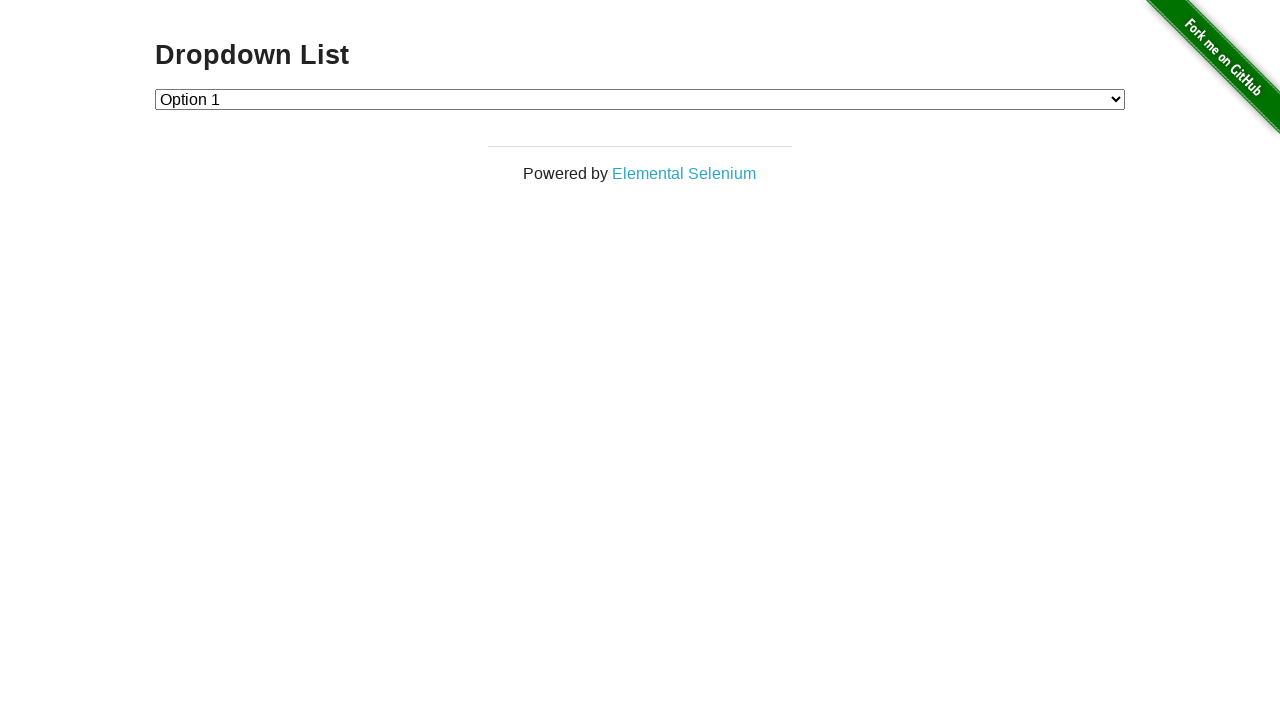

Verified selected option by visible text: Option 1
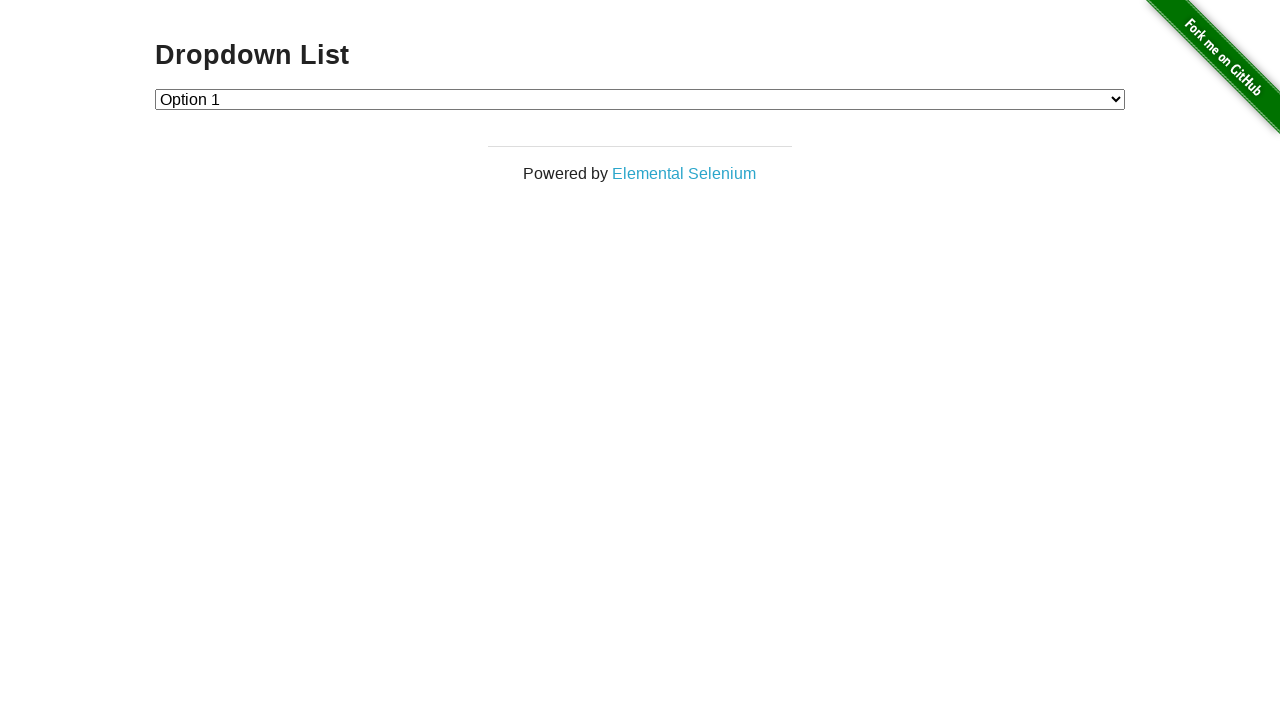

Retrieved all dropdown options
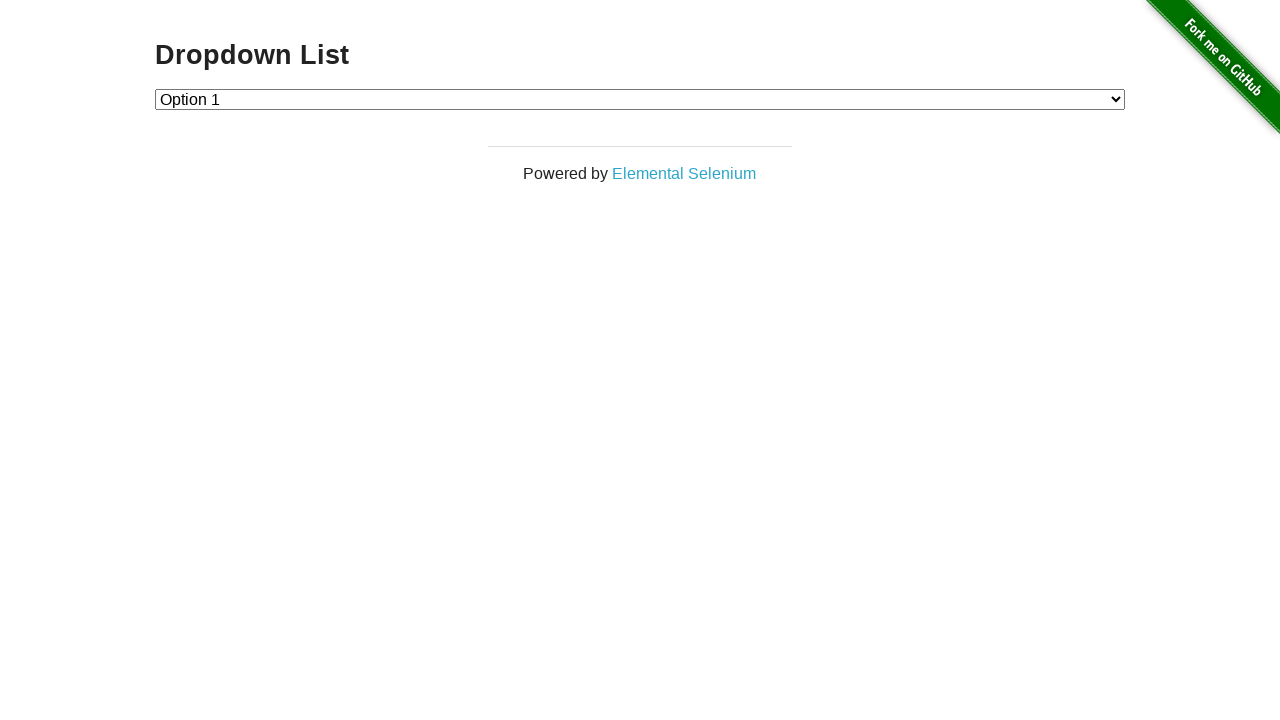

Counted dropdown options: 3 total options
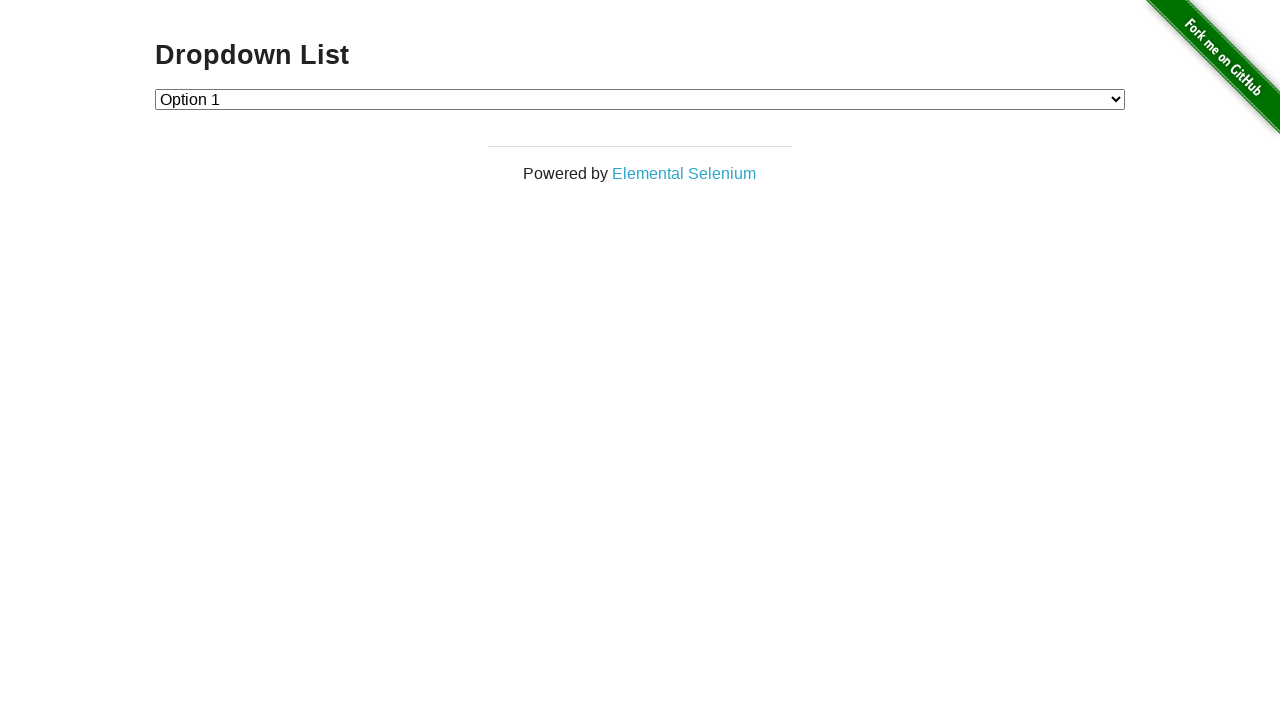

Dropdown option count mismatch: expected 4 but found 3
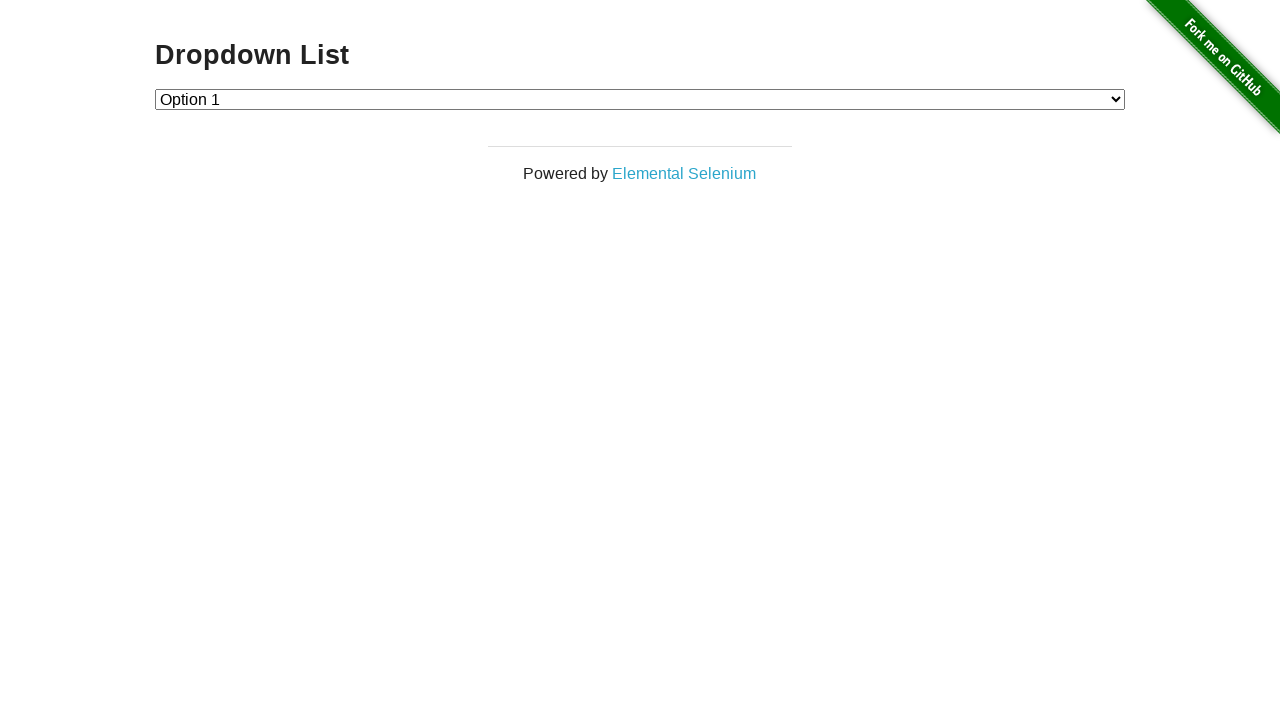

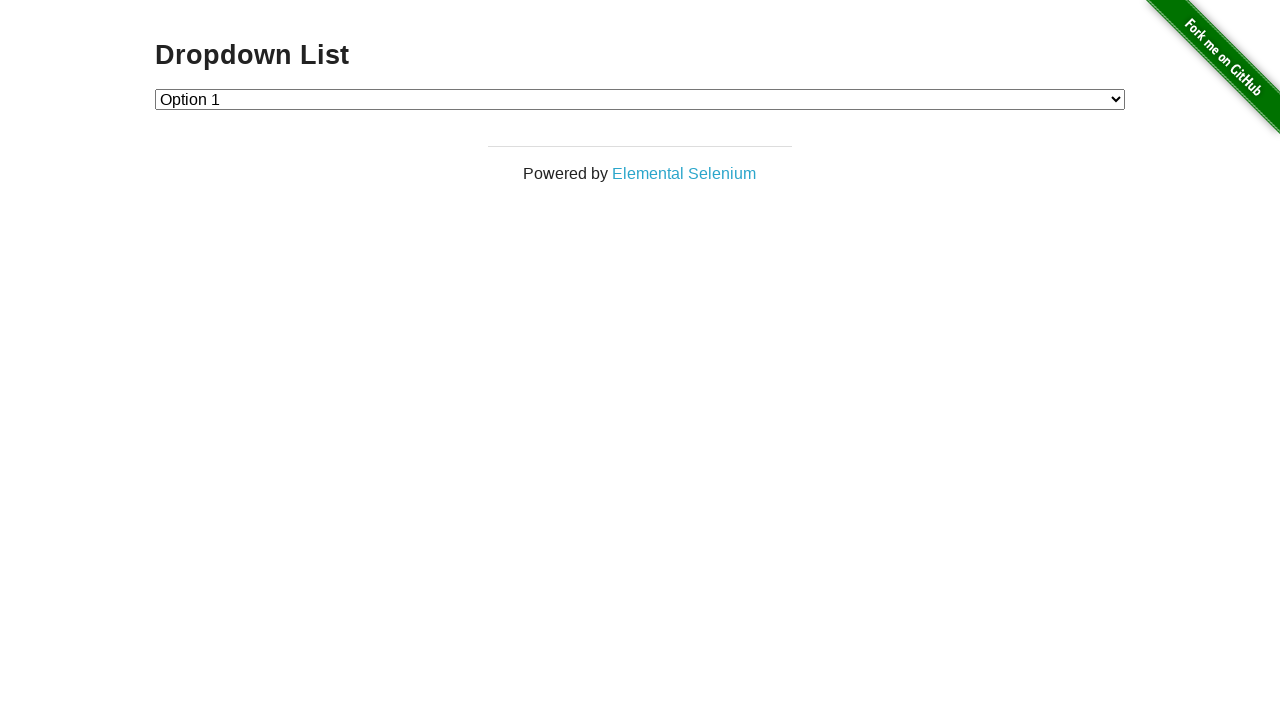